Navigates to the OrangeHRM login page and verifies that the current URL matches the expected URL.

Starting URL: https://opensource-demo.orangehrmlive.com/web/index.php/auth/login

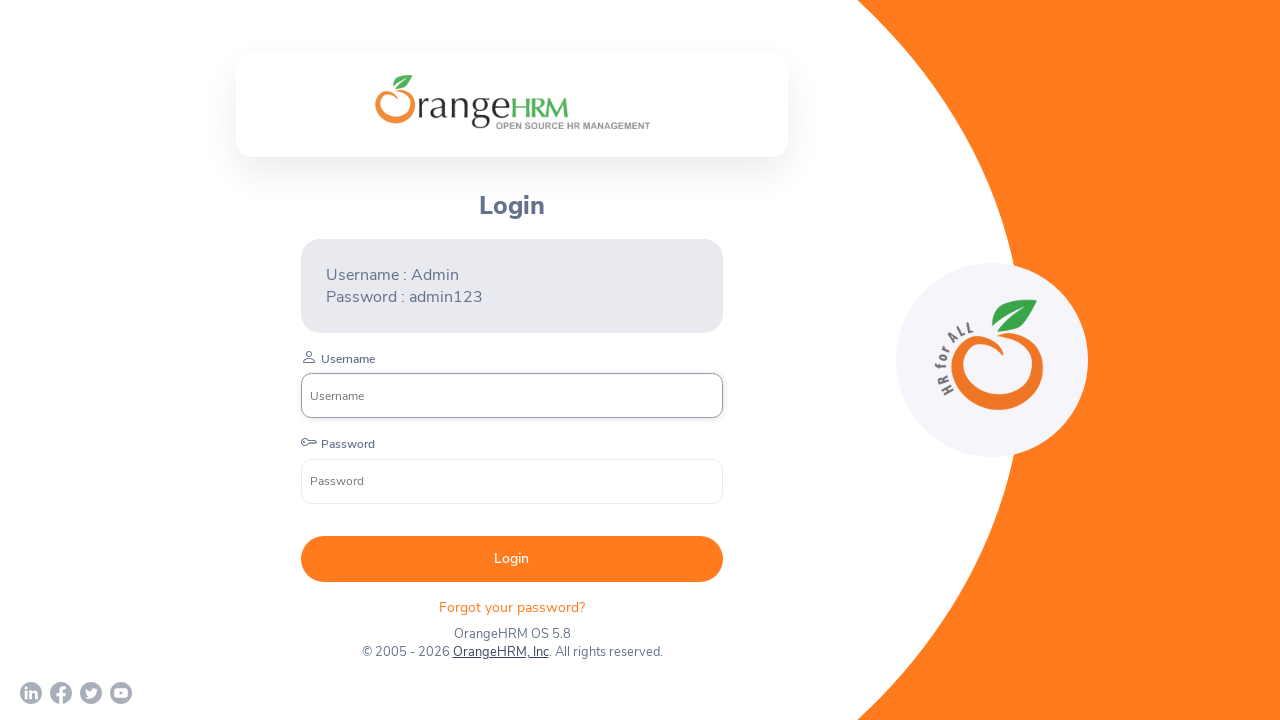

Set viewport size to 1920x1080
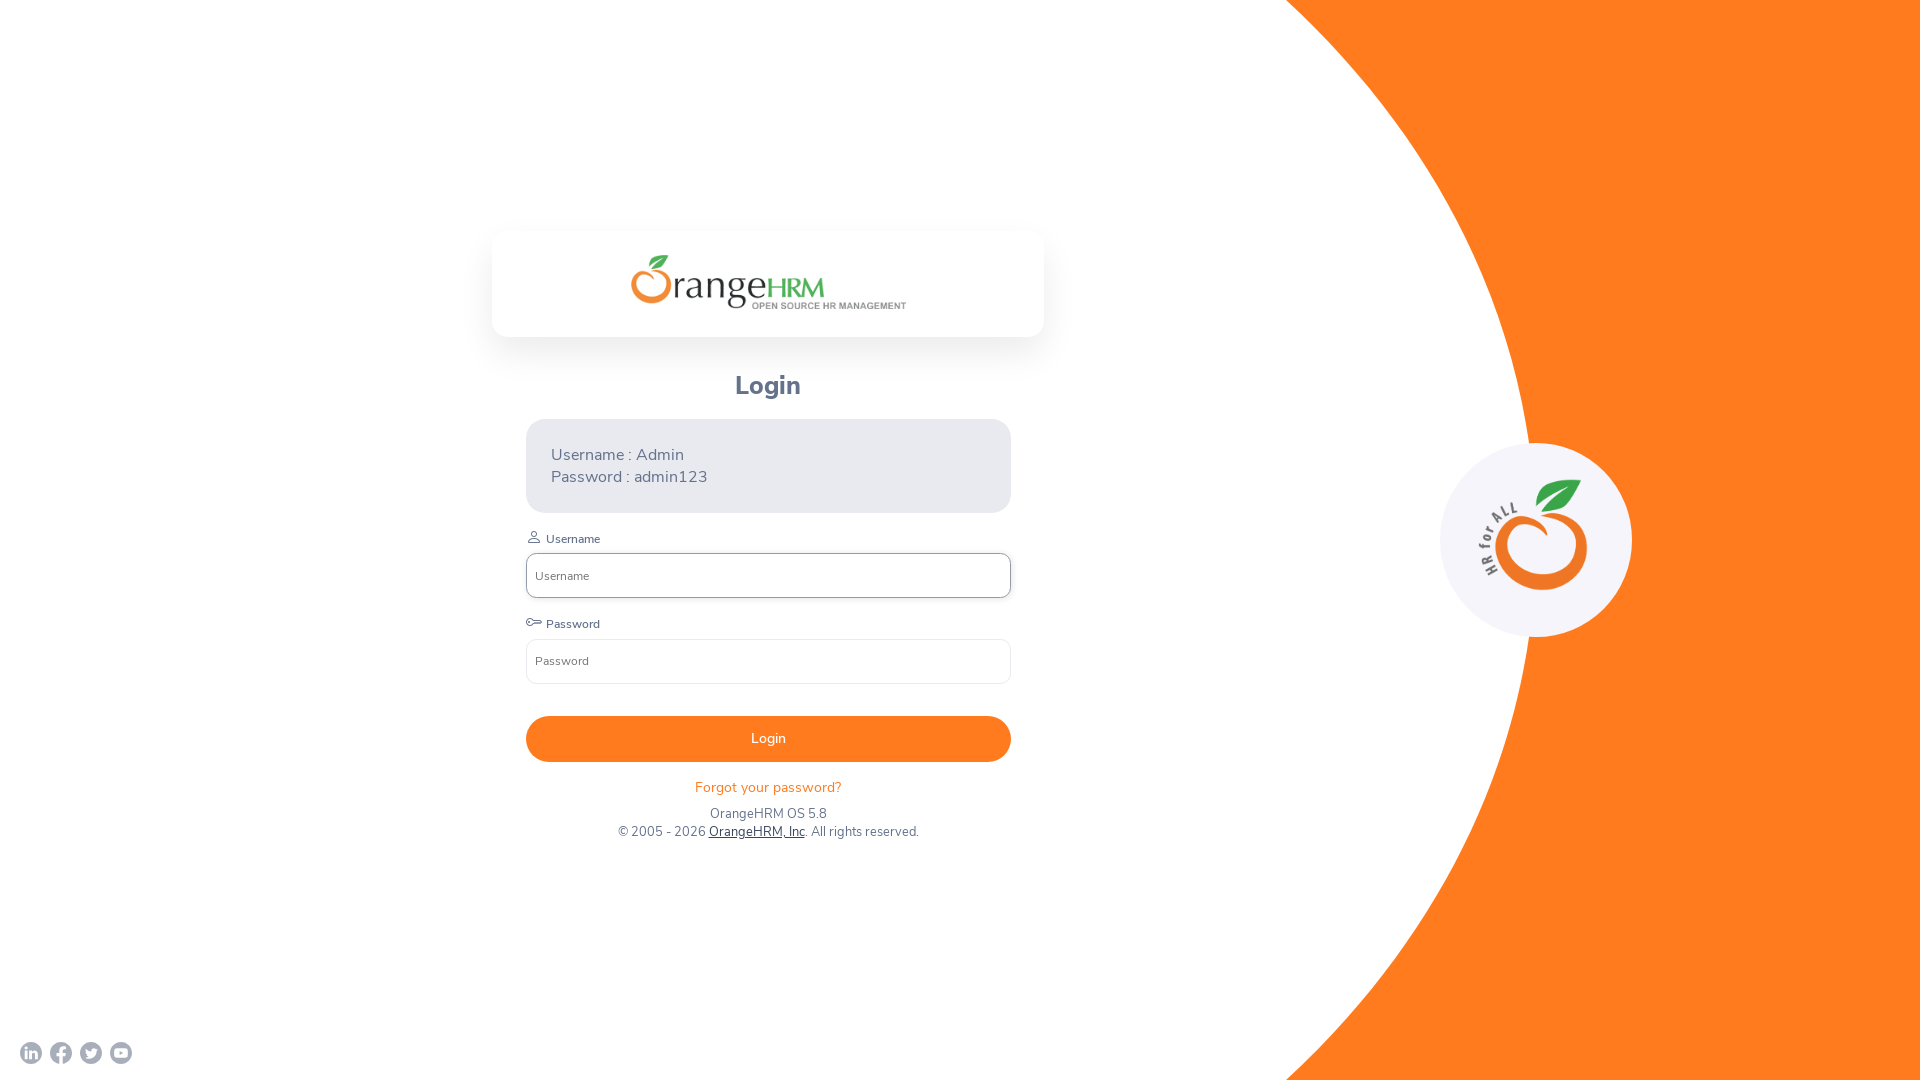

Set expected URL to https://opensource-demo.orangehrmlive.com/web/index.php/auth/login
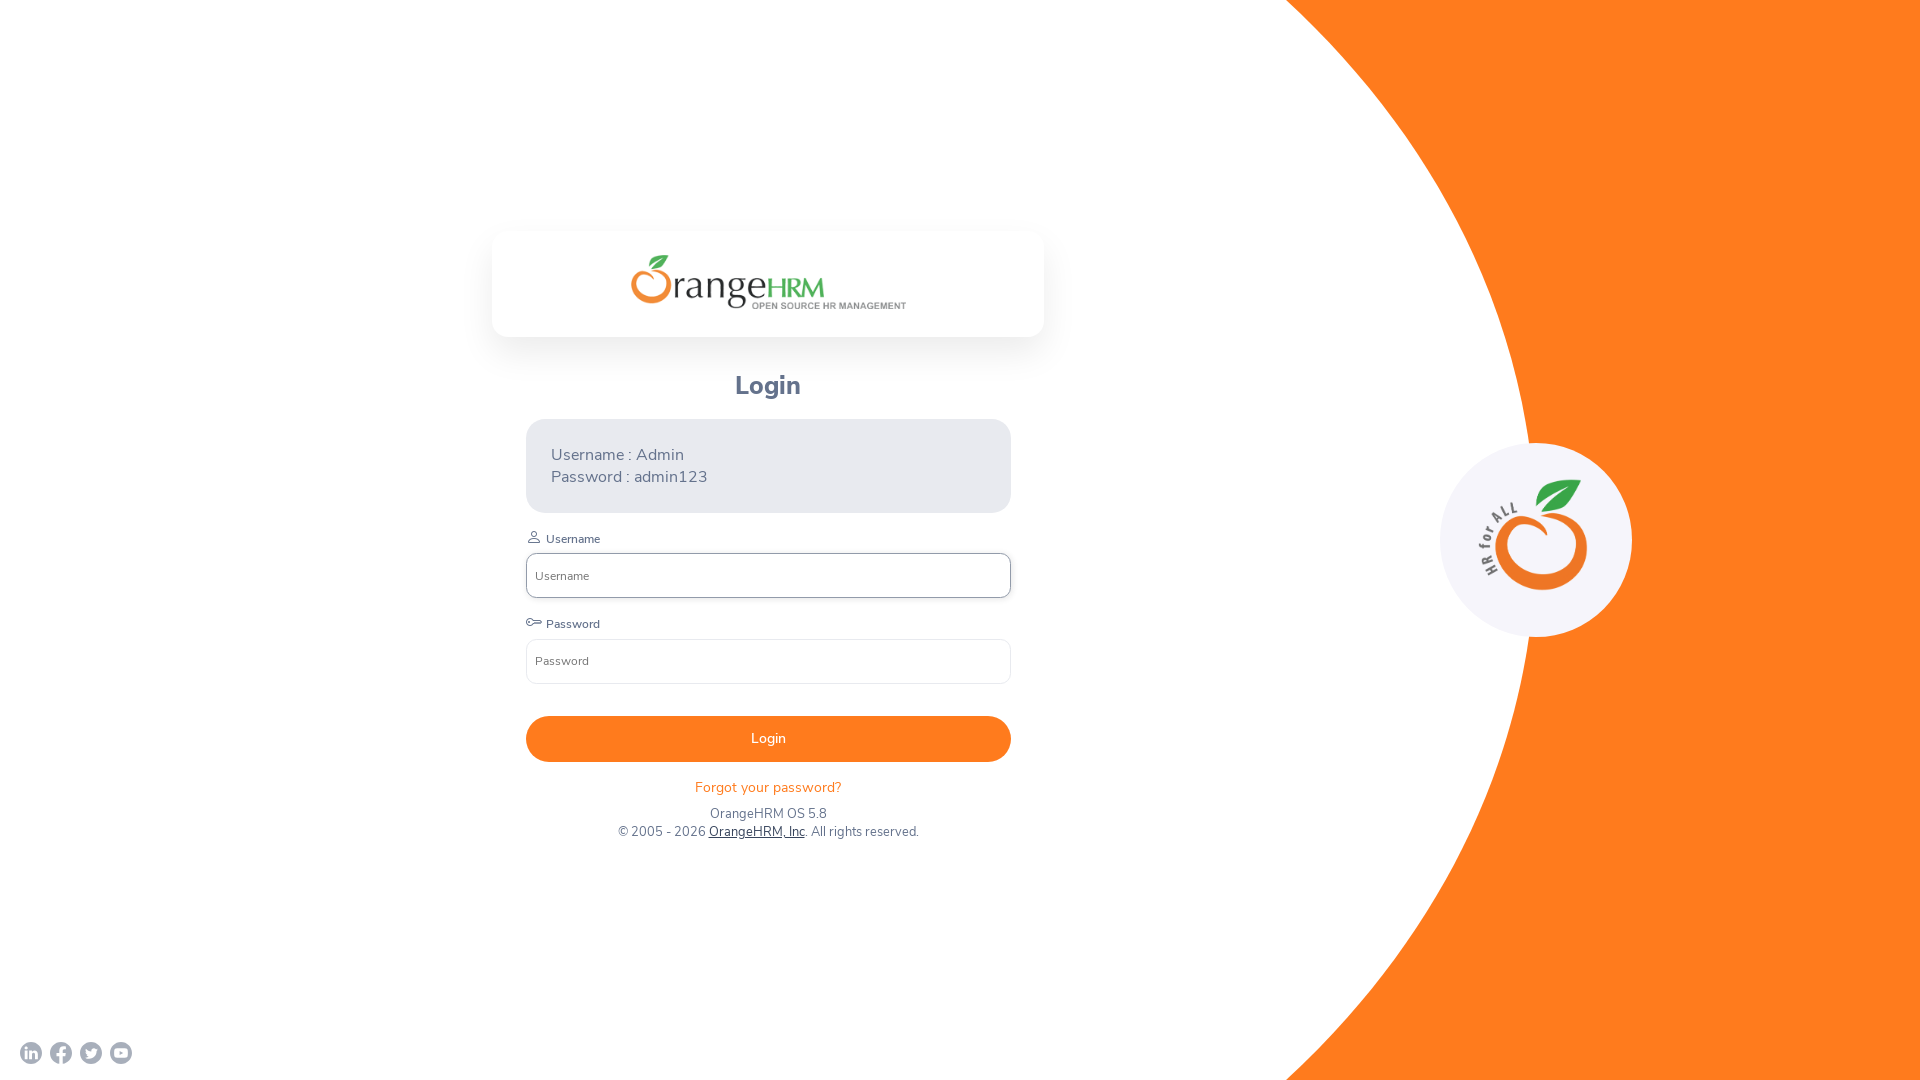

Retrieved current URL: https://opensource-demo.orangehrmlive.com/web/index.php/auth/login
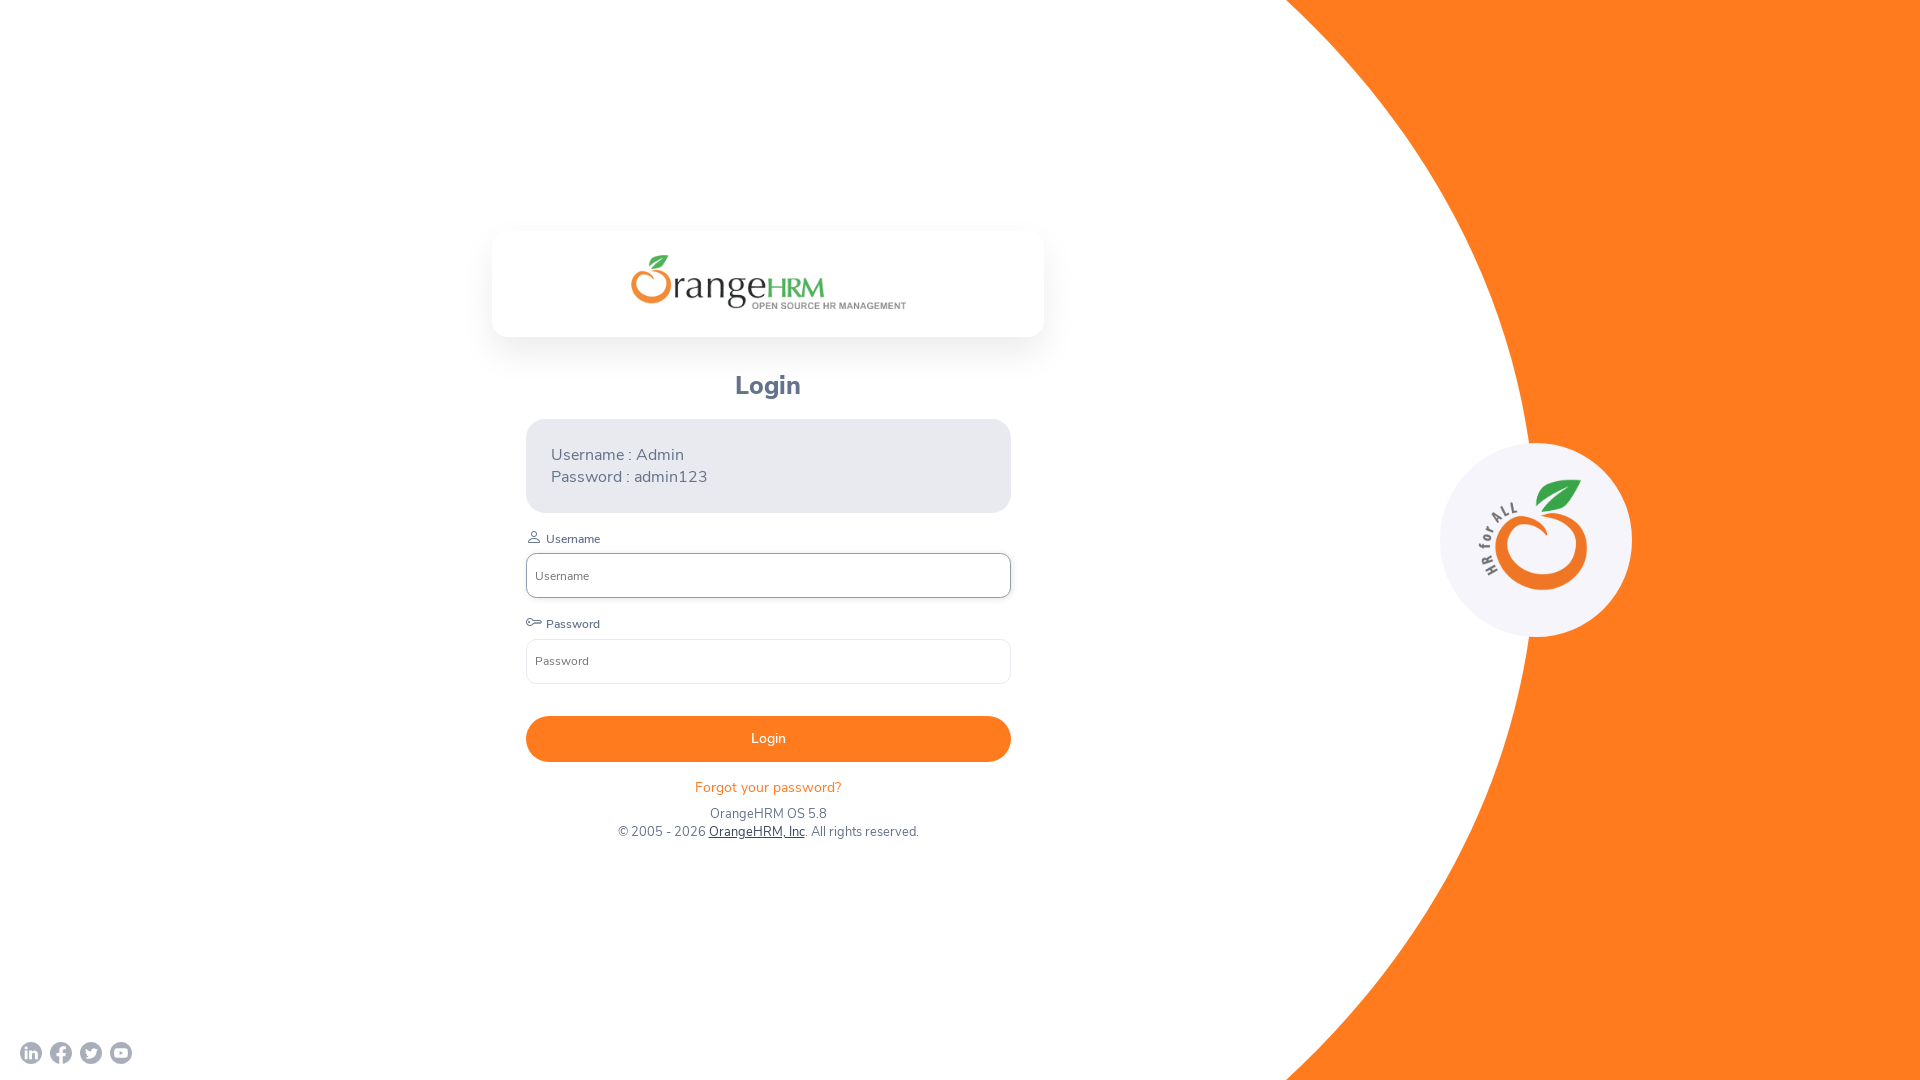

Verified current URL matches expected URL
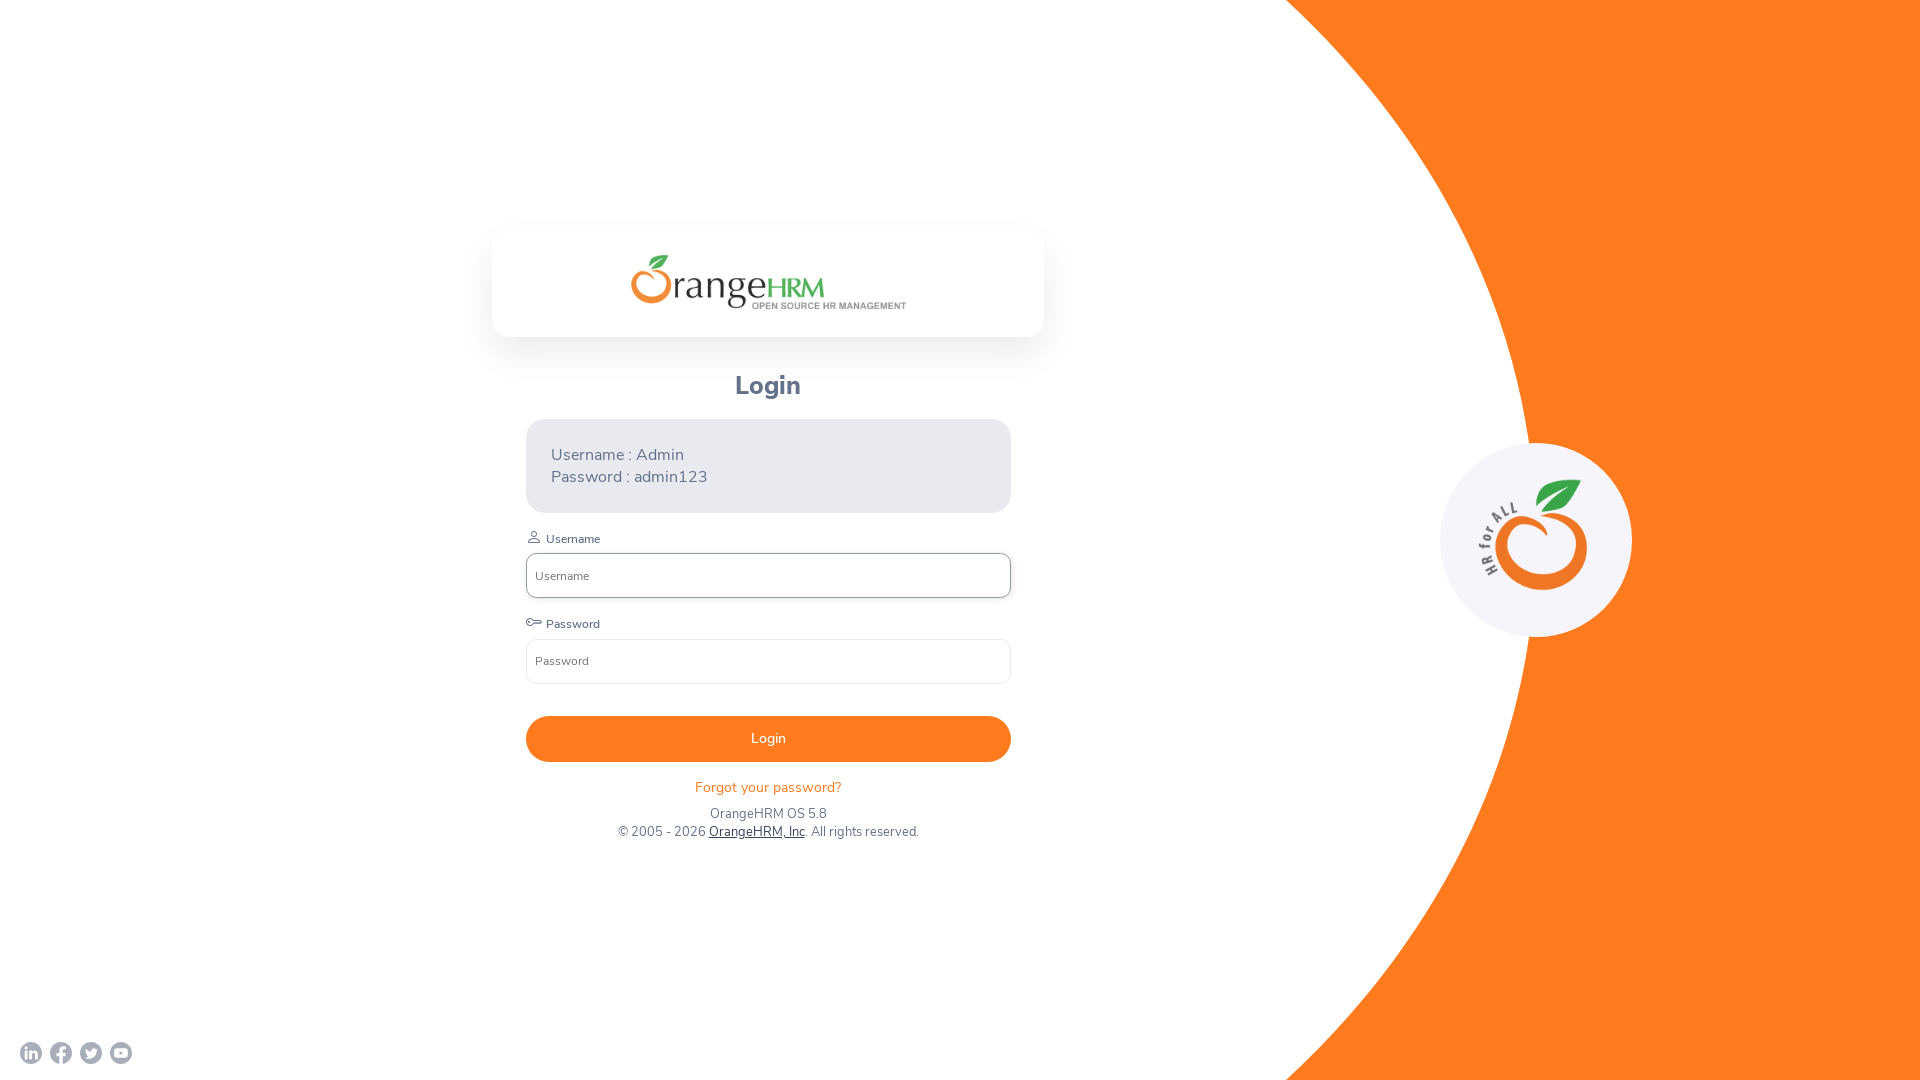

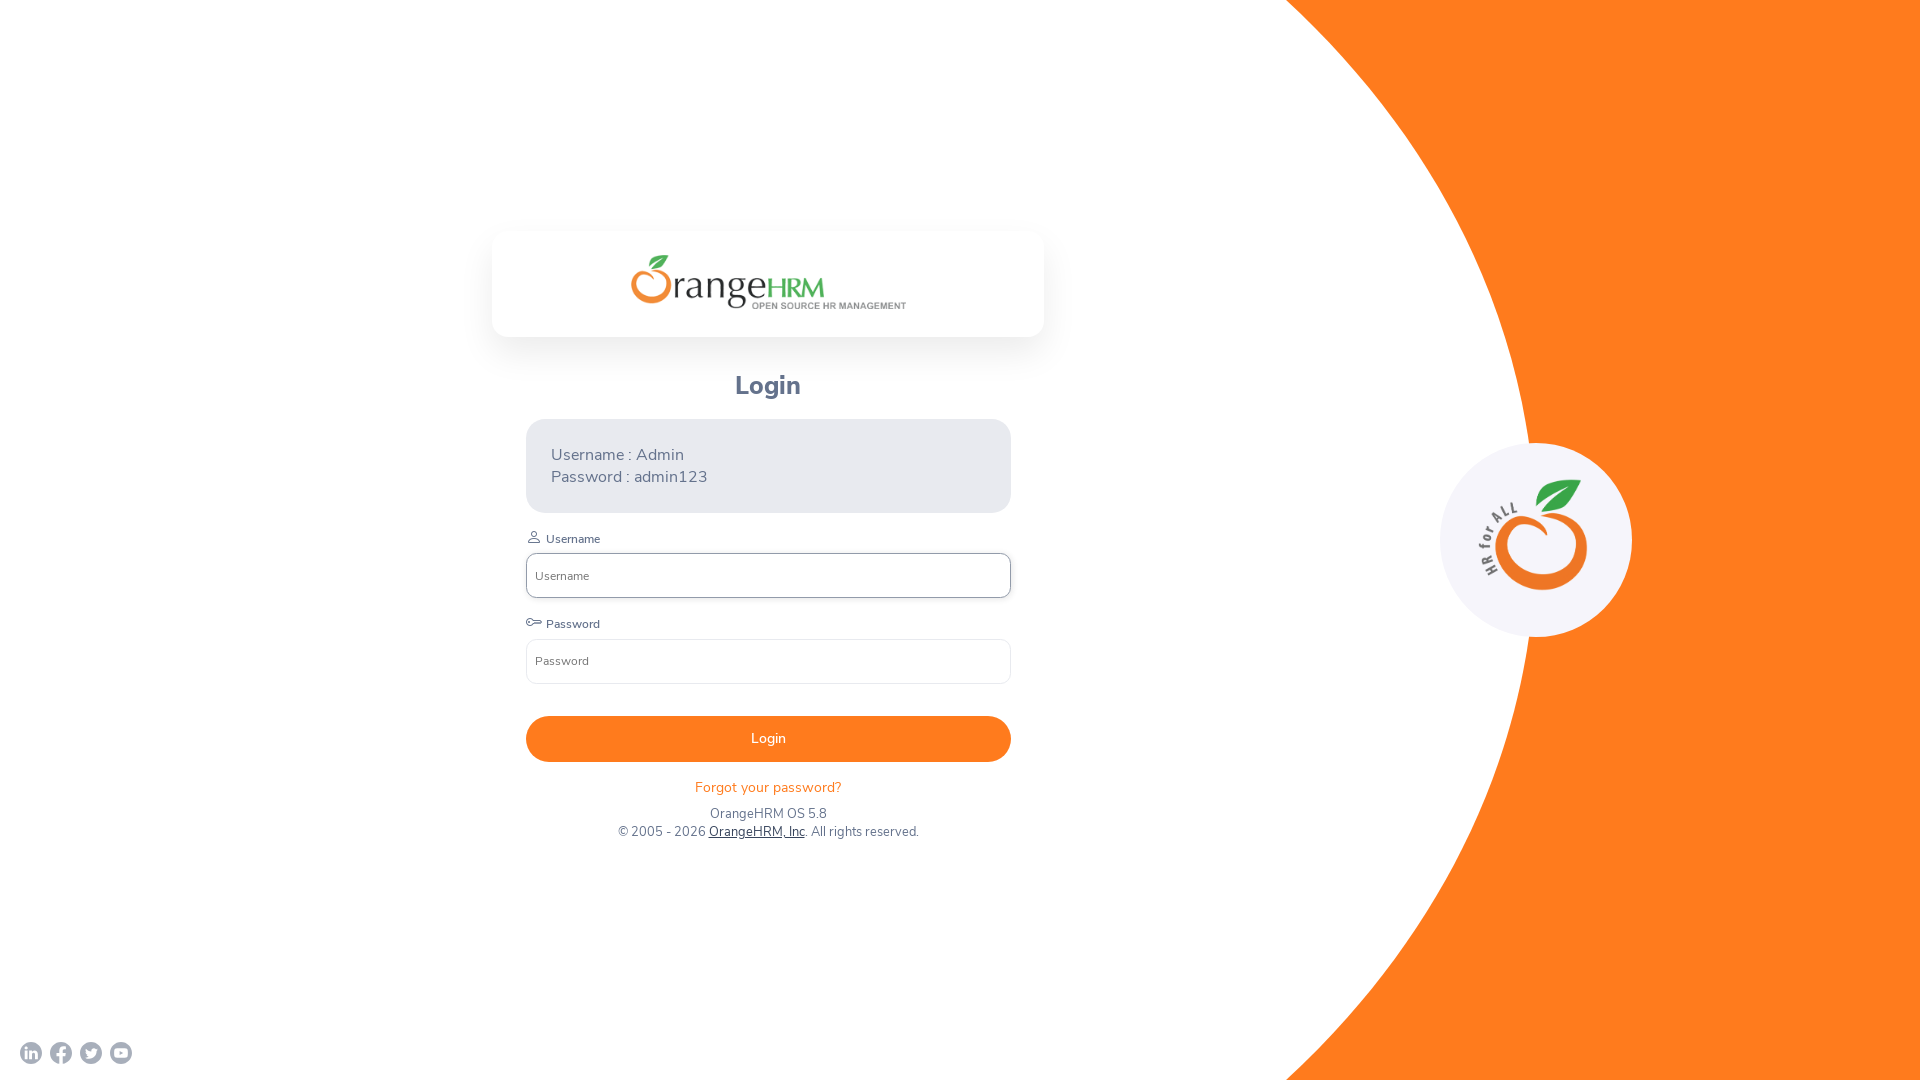